Verifies that clicking the Make Appointment button redirects non-authenticated users to the login page

Starting URL: https://katalon-demo-cura.herokuapp.com/

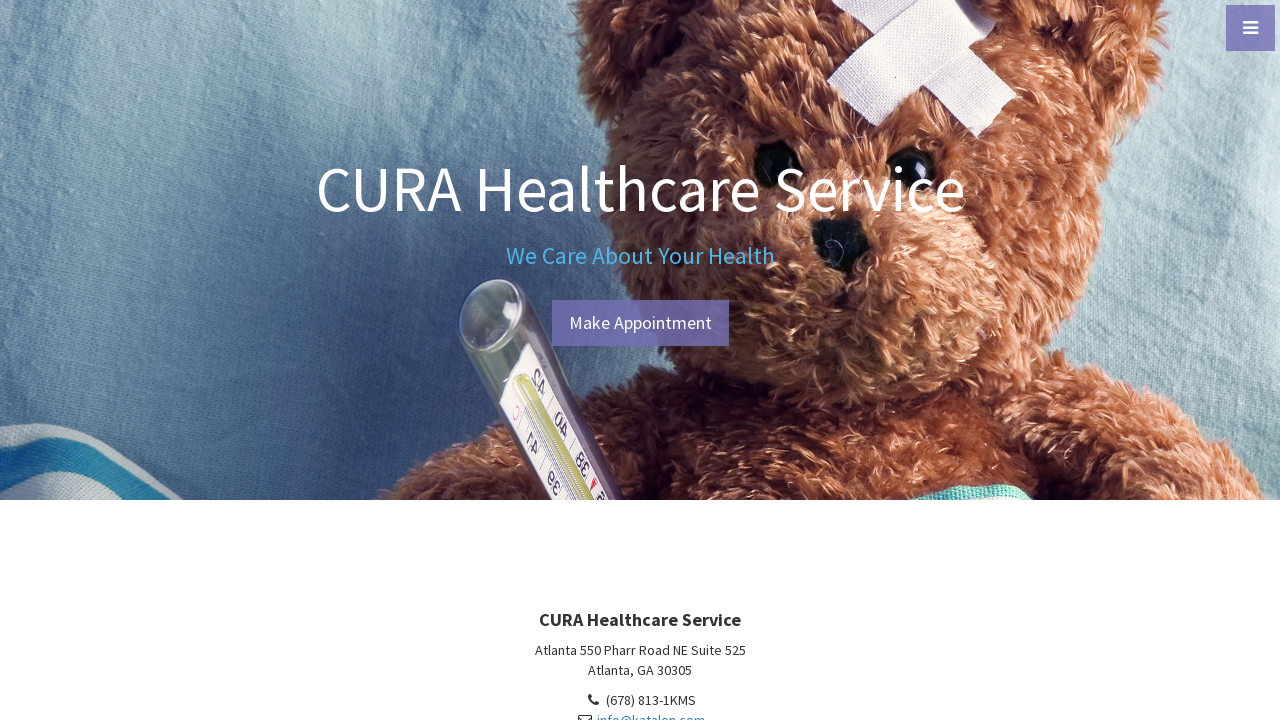

Navigated to CURA Healthcare Service homepage
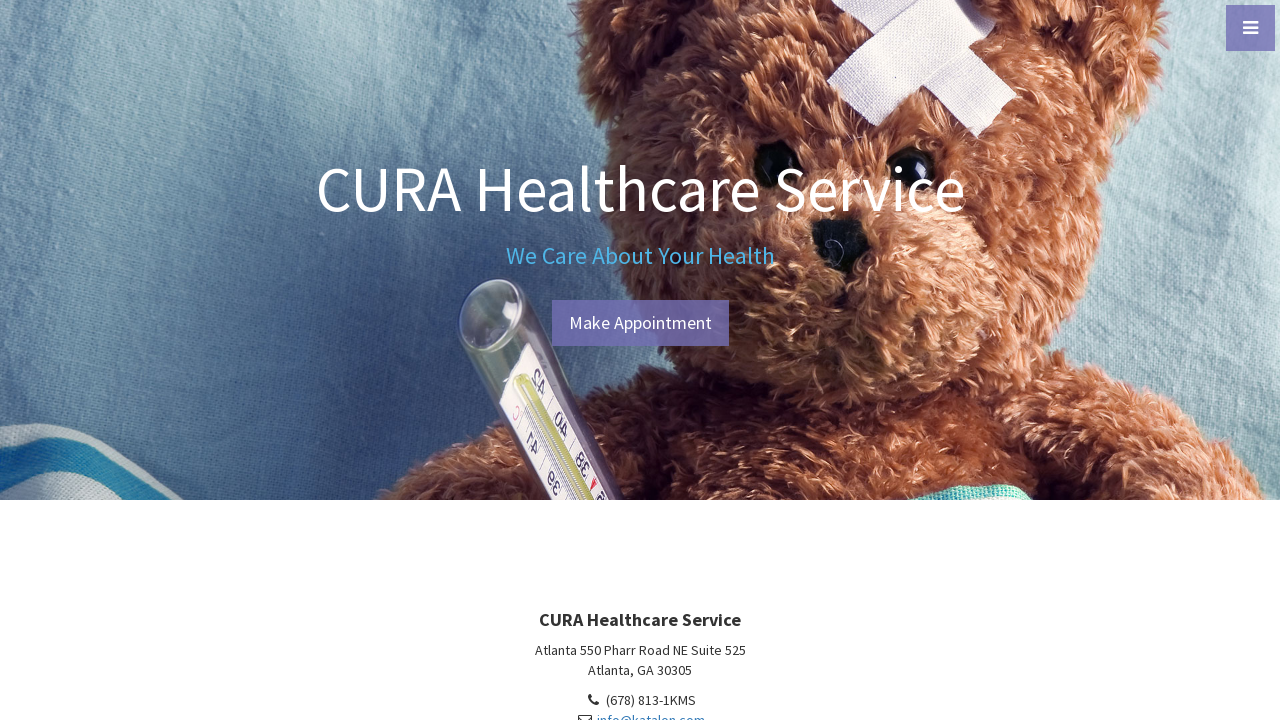

Clicked Make Appointment button at (640, 323) on #btn-make-appointment
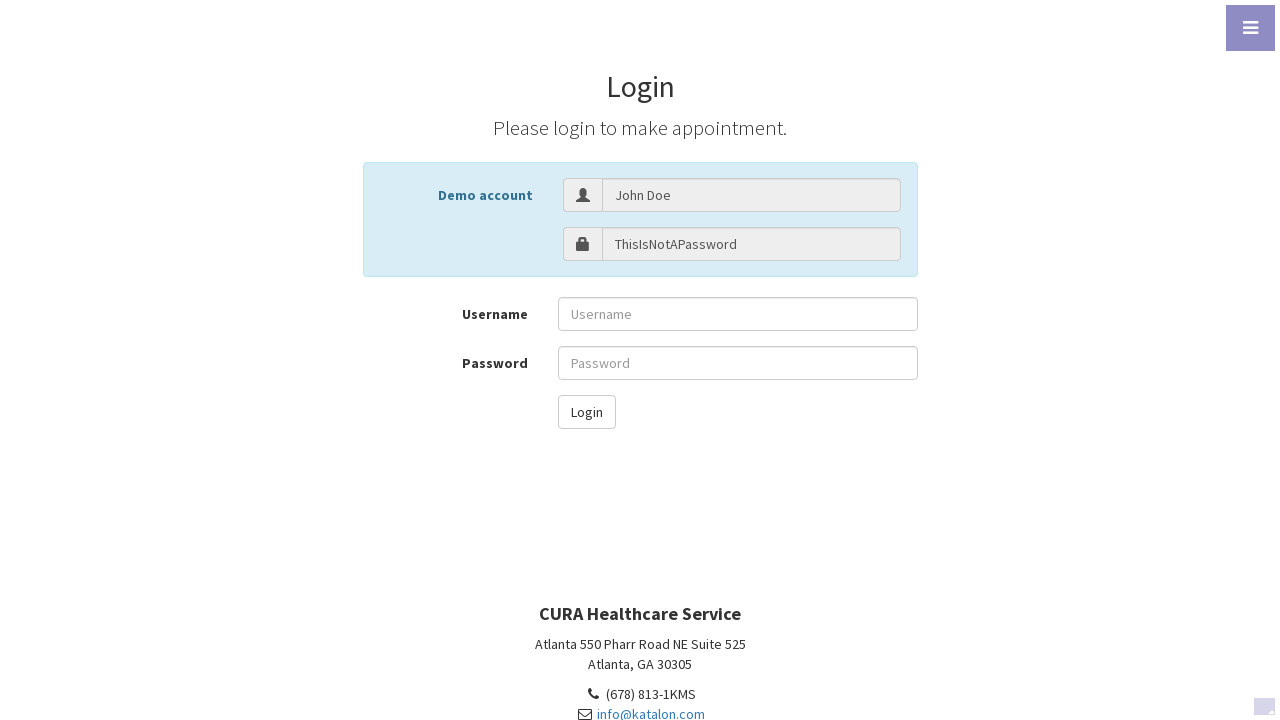

Verified redirect to login page for non-authenticated user
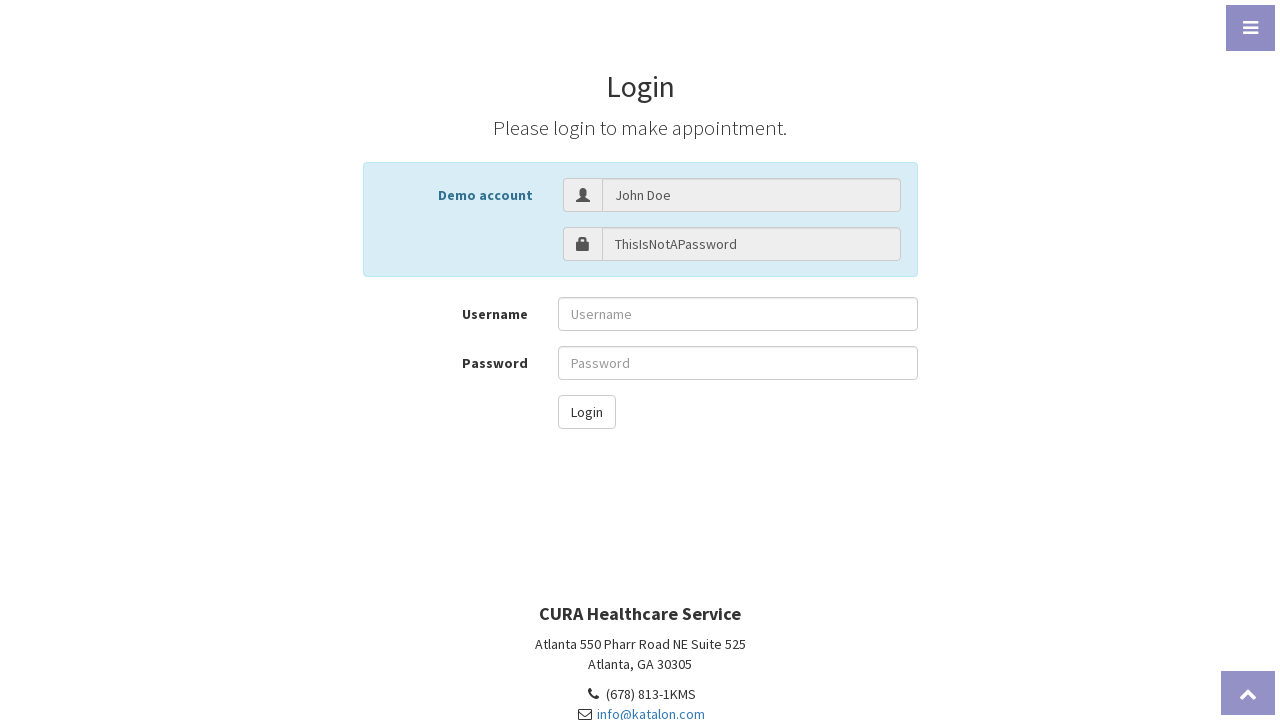

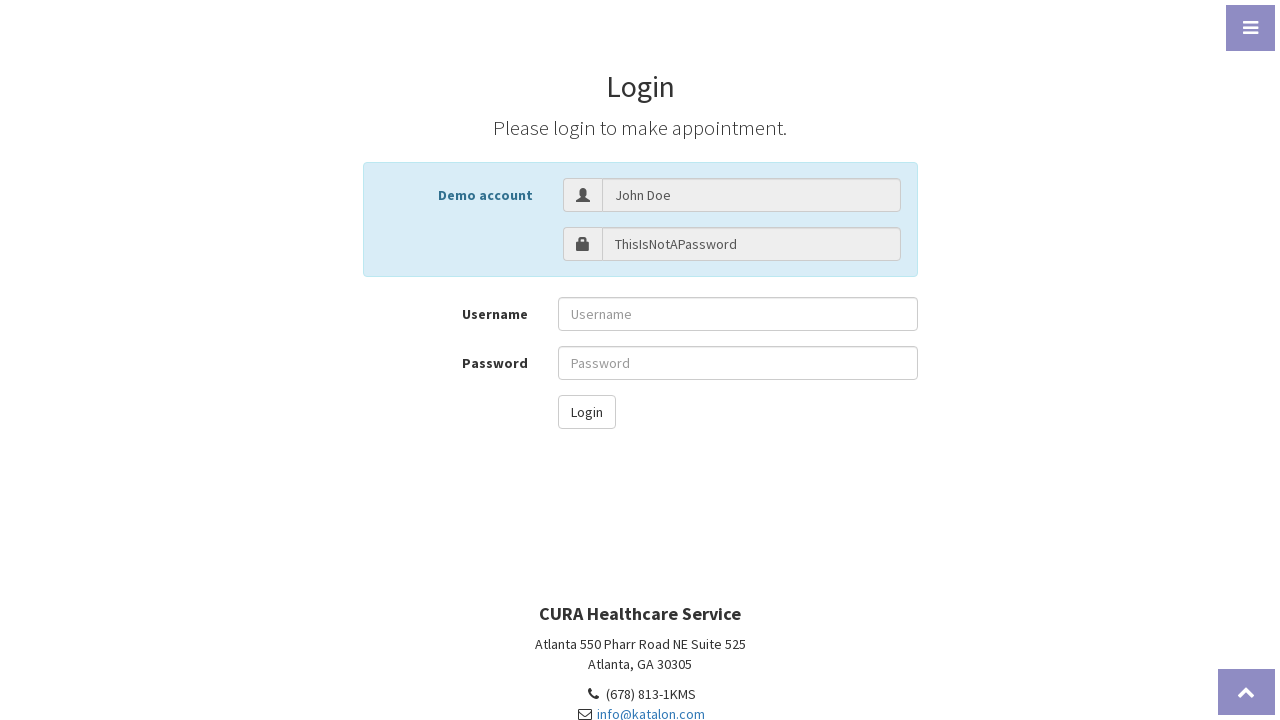